Tests search functionality with a non-matching term "aqatest" and verifies that a "Not found" message is displayed.

Starting URL: https://vite-react-alpha-lemon.vercel.app/

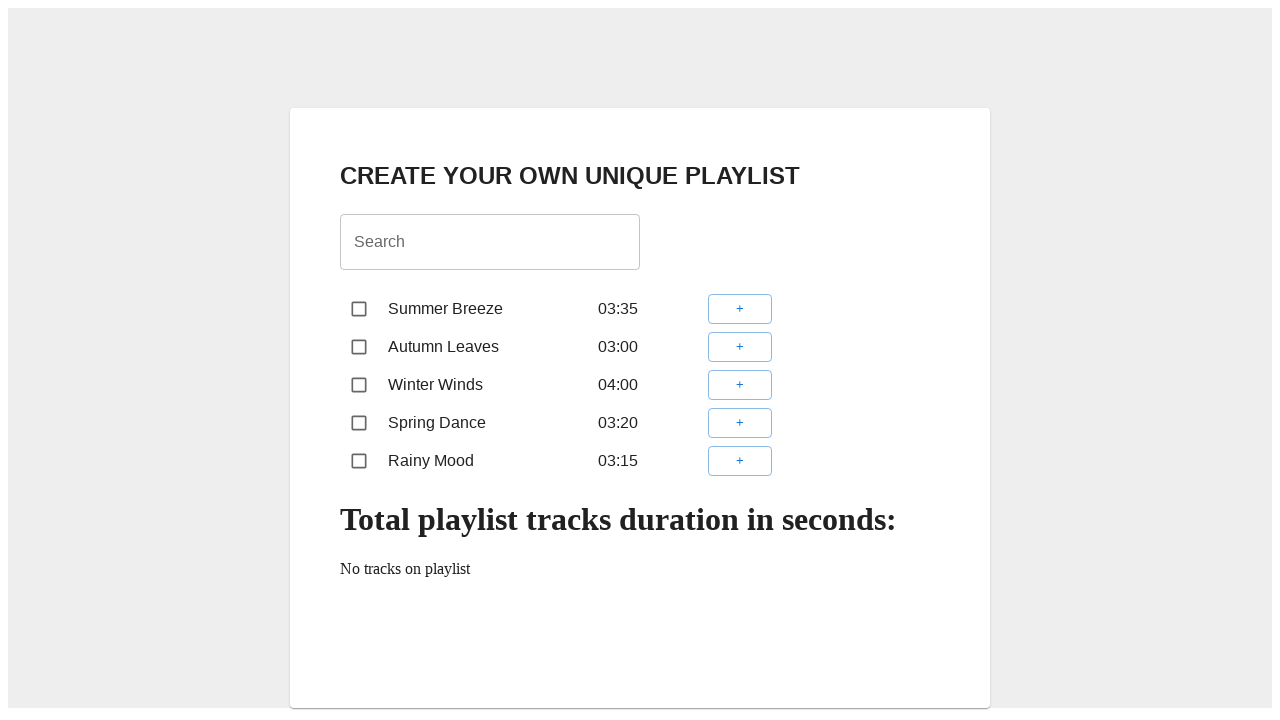

Filled search box with non-matching term 'aqatest' on internal:role=textbox[name="Search"i]
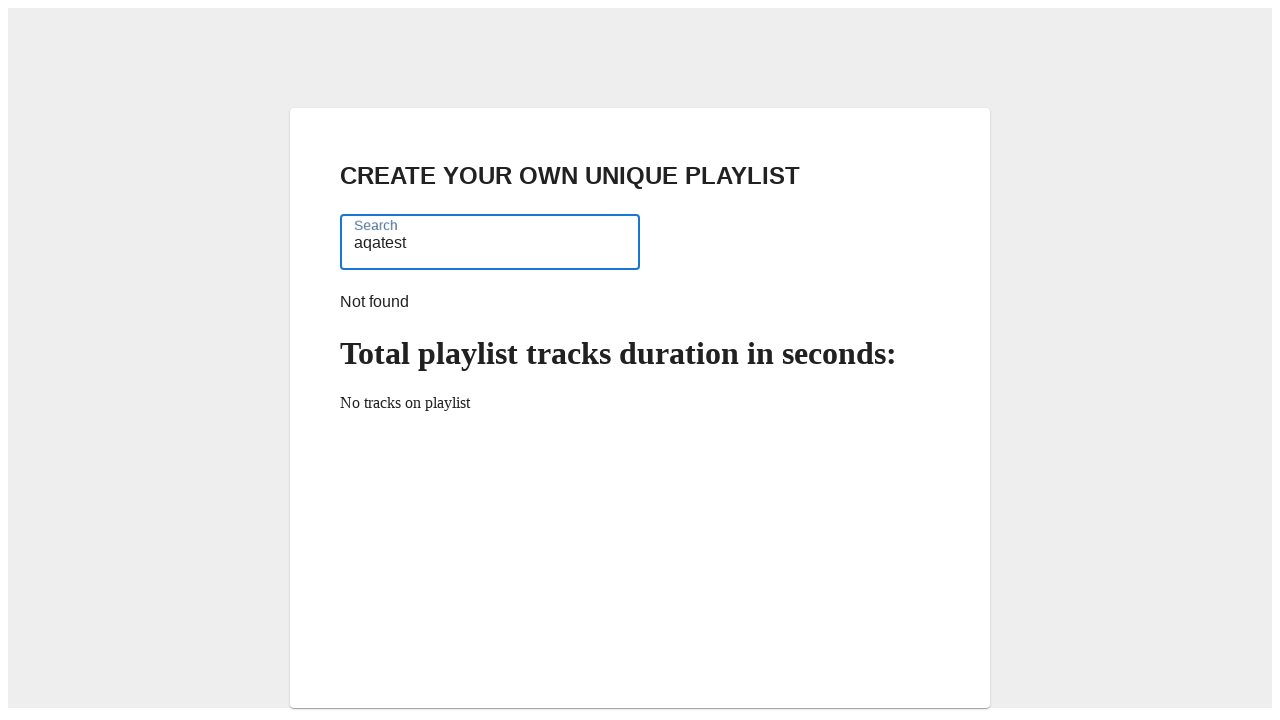

Waited 2 seconds for search results to update
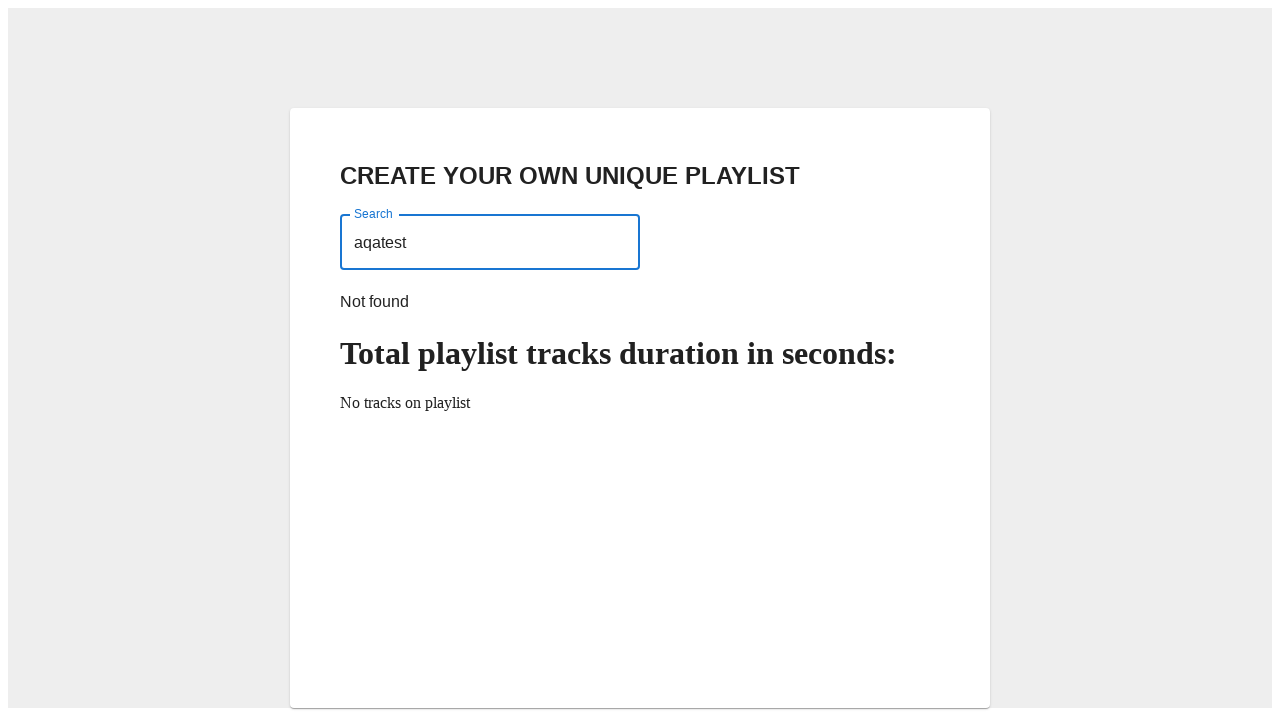

Verified 'Not found' message is displayed
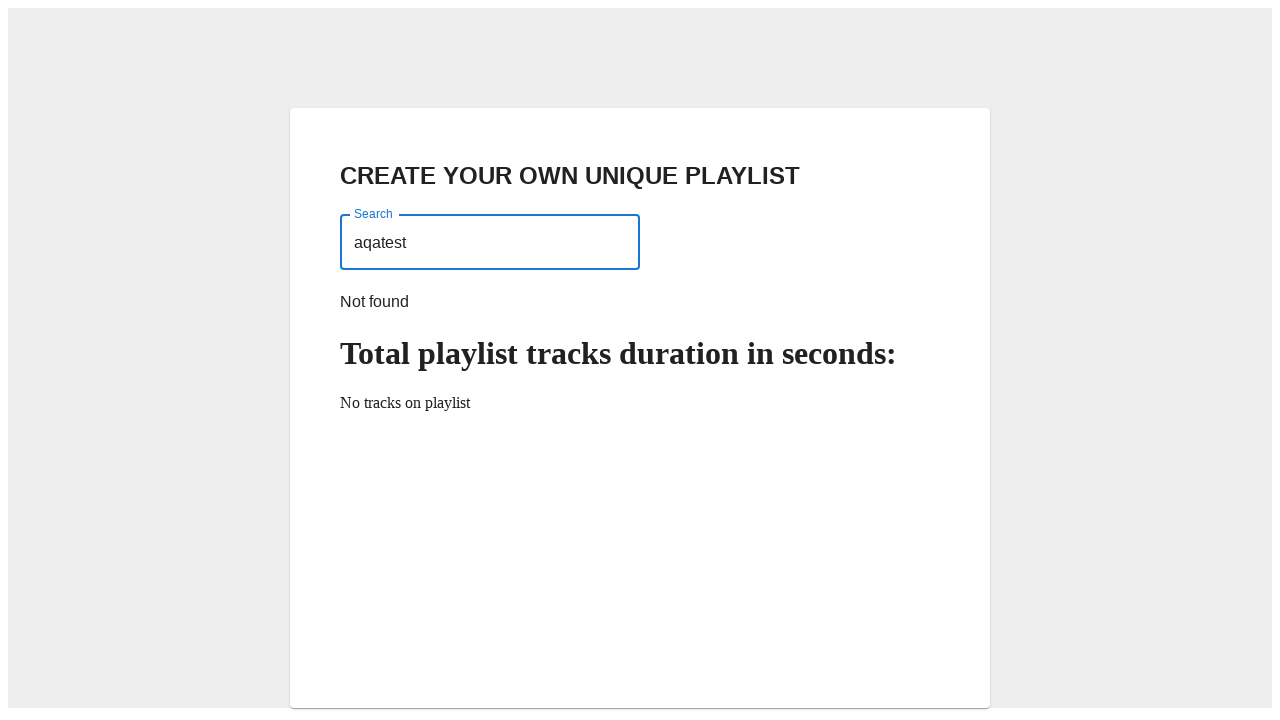

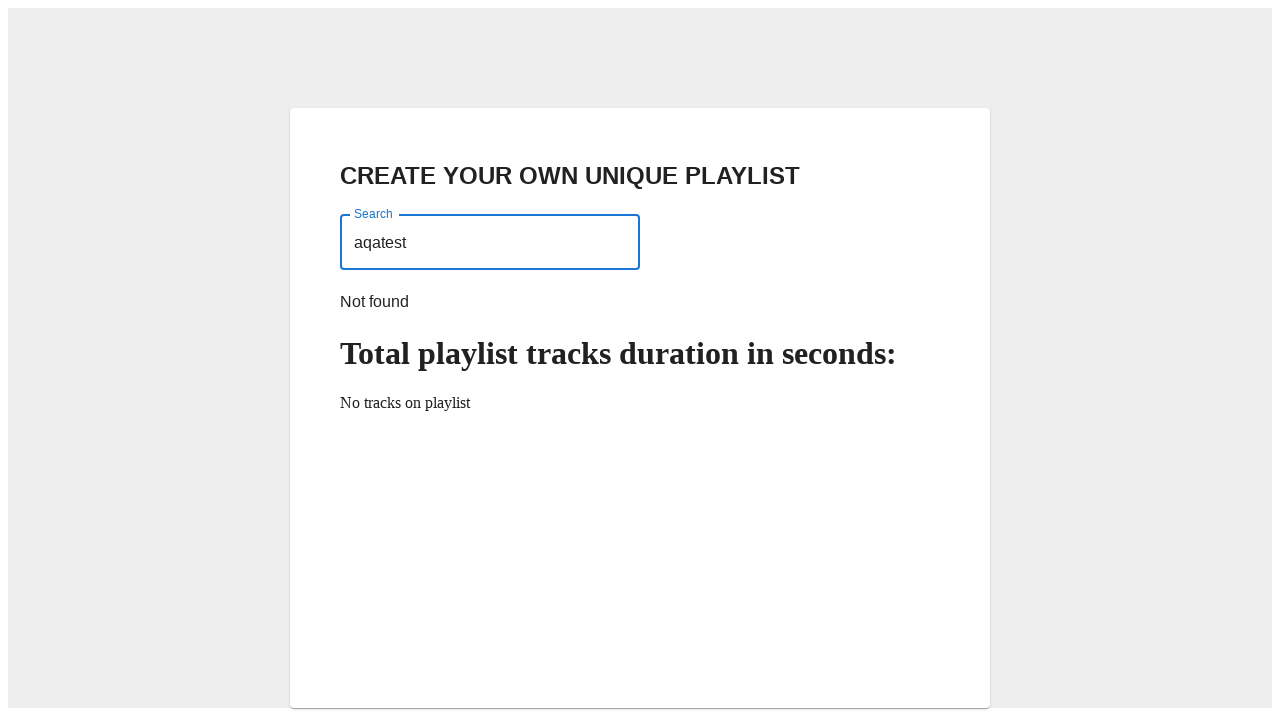